Tests keypress functionality by clicking a name field, entering text, and clicking a button.

Starting URL: https://formy-project.herokuapp.com/keypress

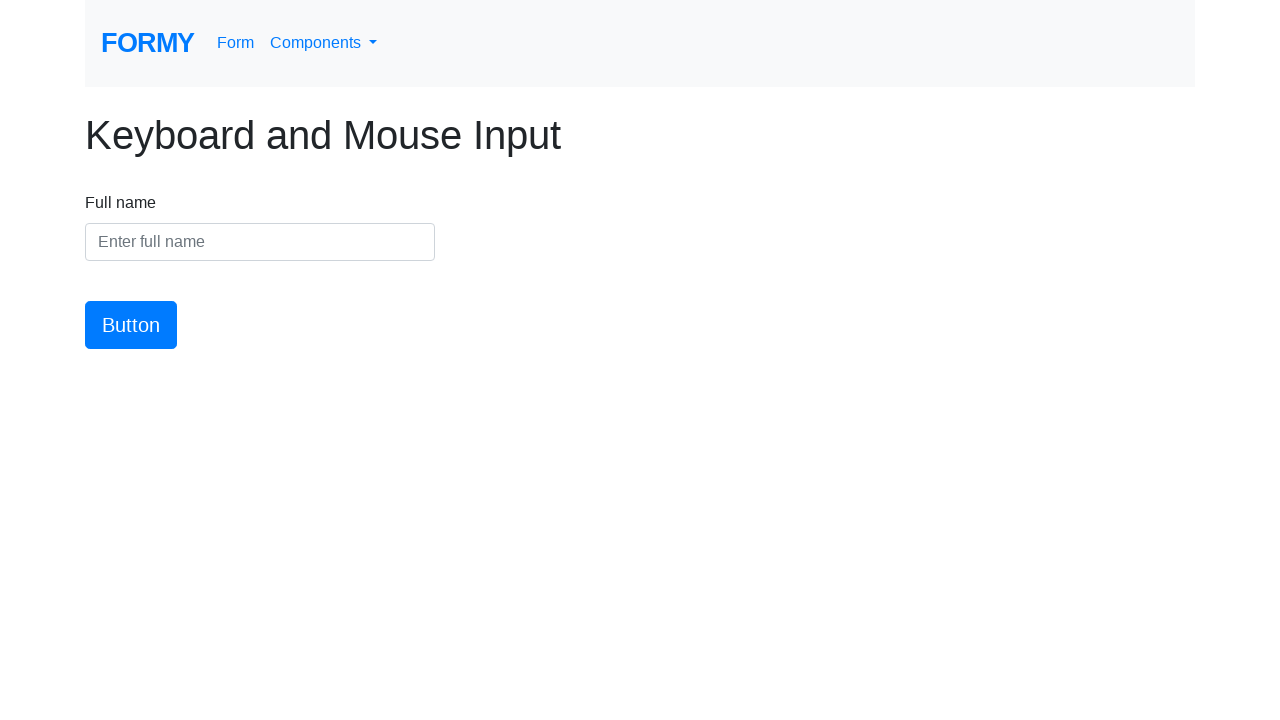

Clicked on name field at (260, 242) on #name
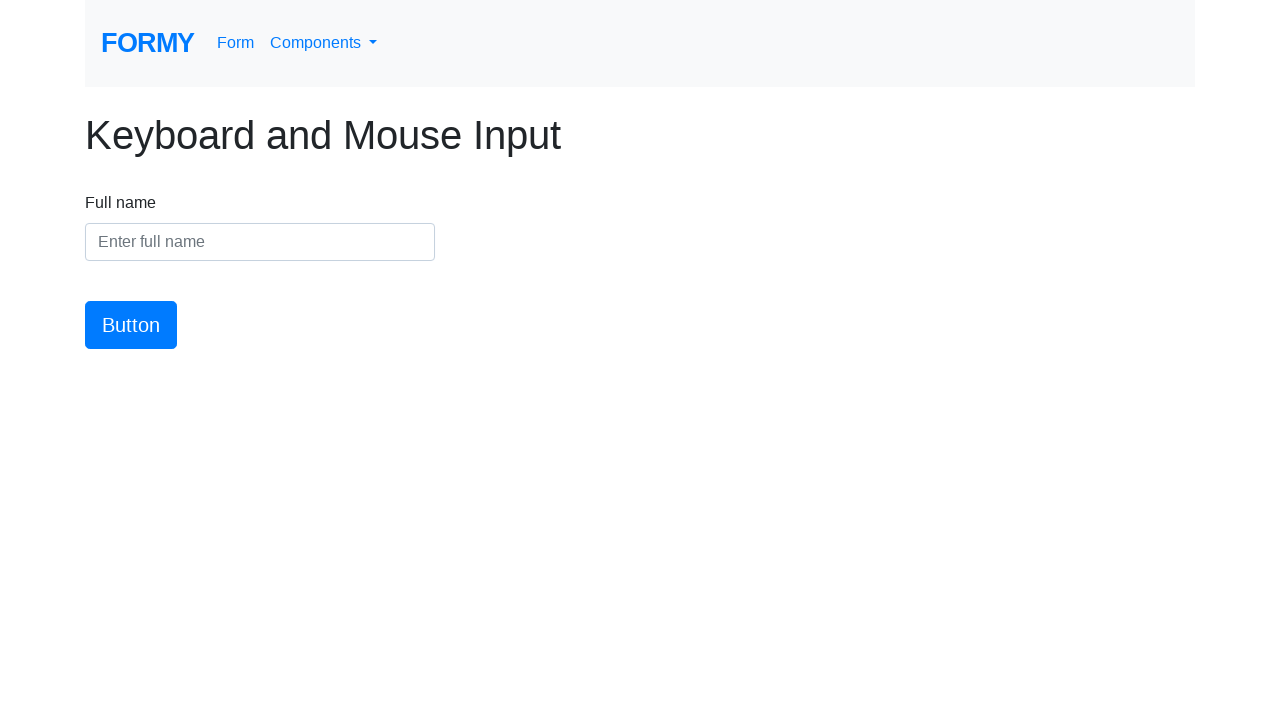

Entered 'Ray Culp' into name field on #name
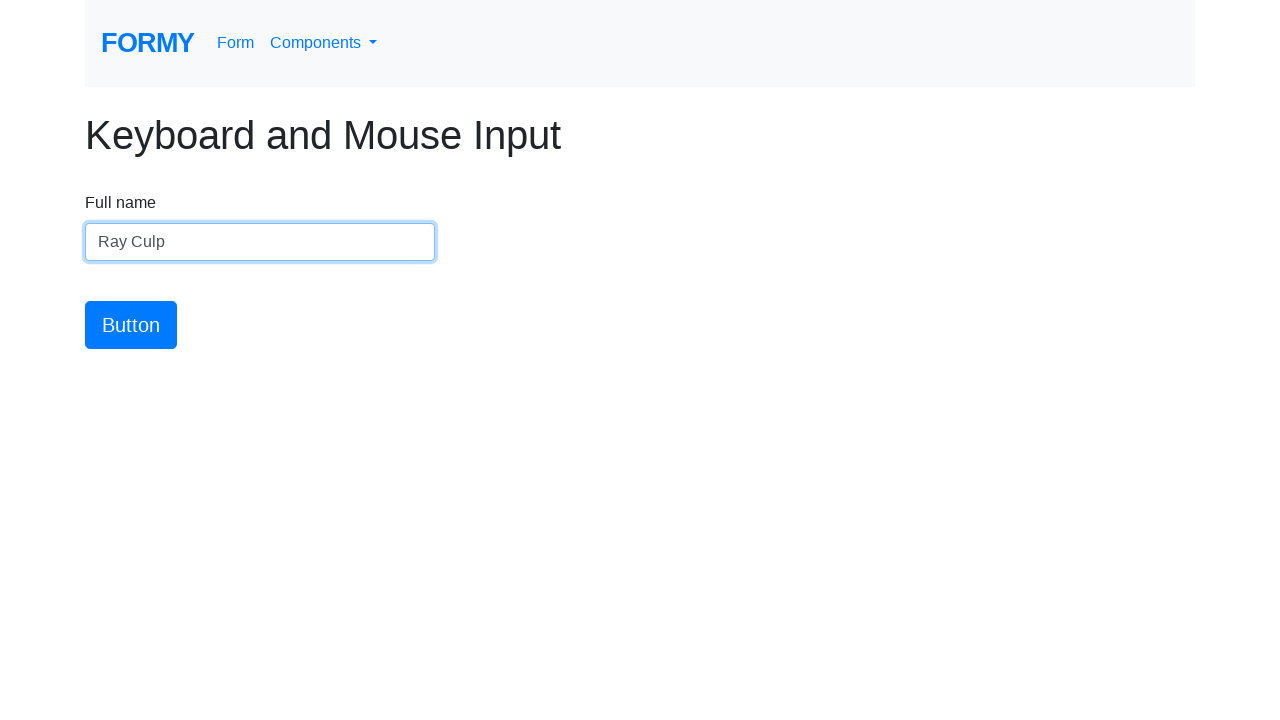

Clicked button to submit keypress at (131, 325) on #button
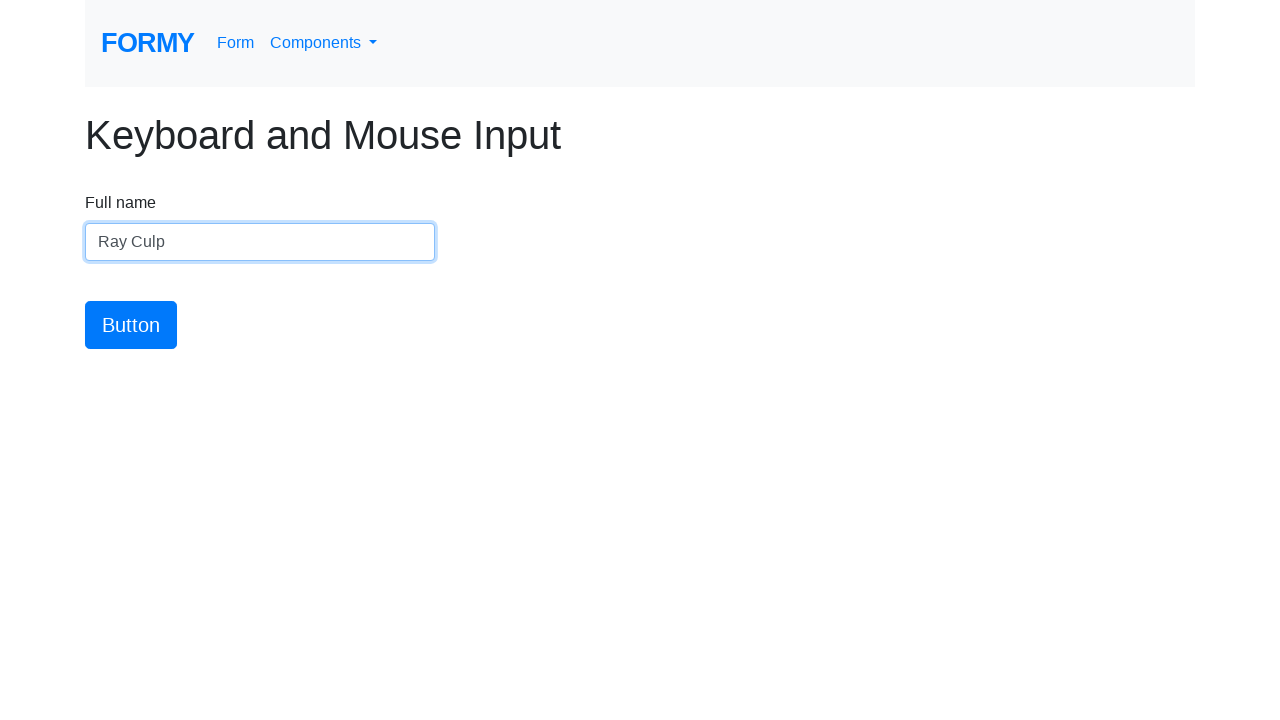

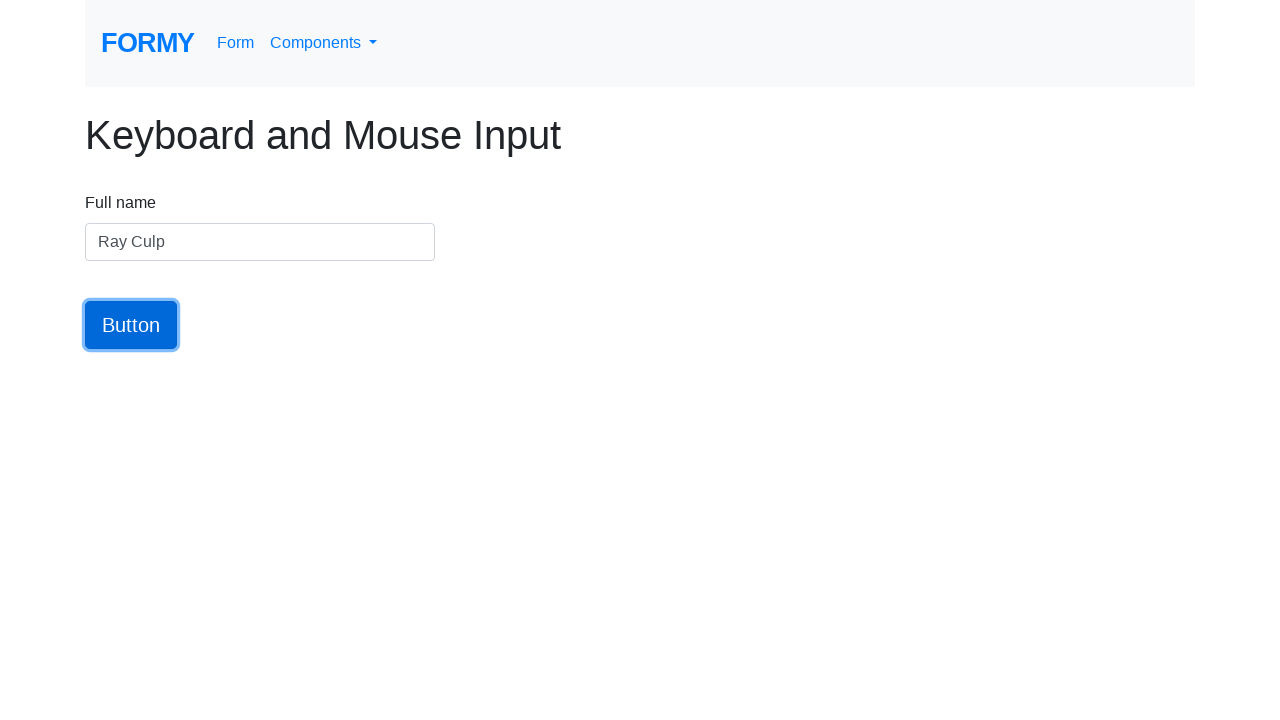